Verifies the main page loads correctly and checks if a blog post exists, then navigates to verify blog content structure including headings, agent profiles, SEO elements, and call-to-action sections.

Starting URL: https://agentic-marketing-generator.netlify.app

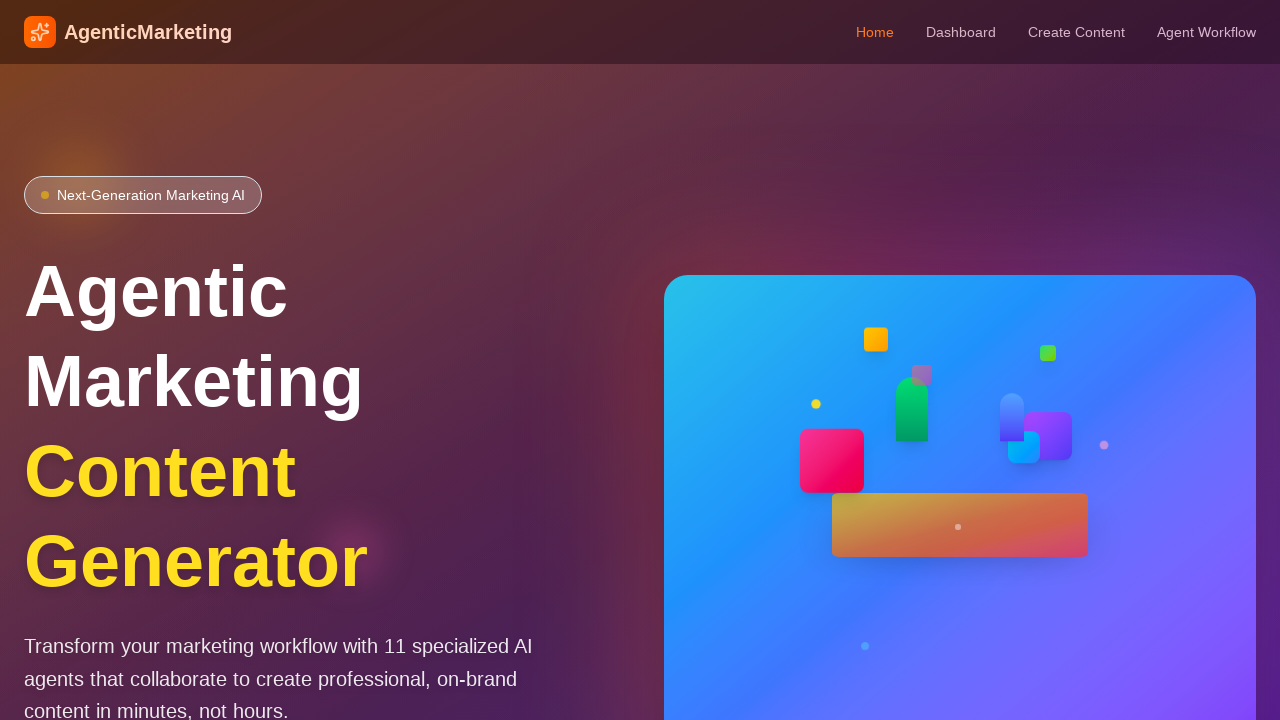

Verified main page loaded with correct title containing 'AgenticFlow'
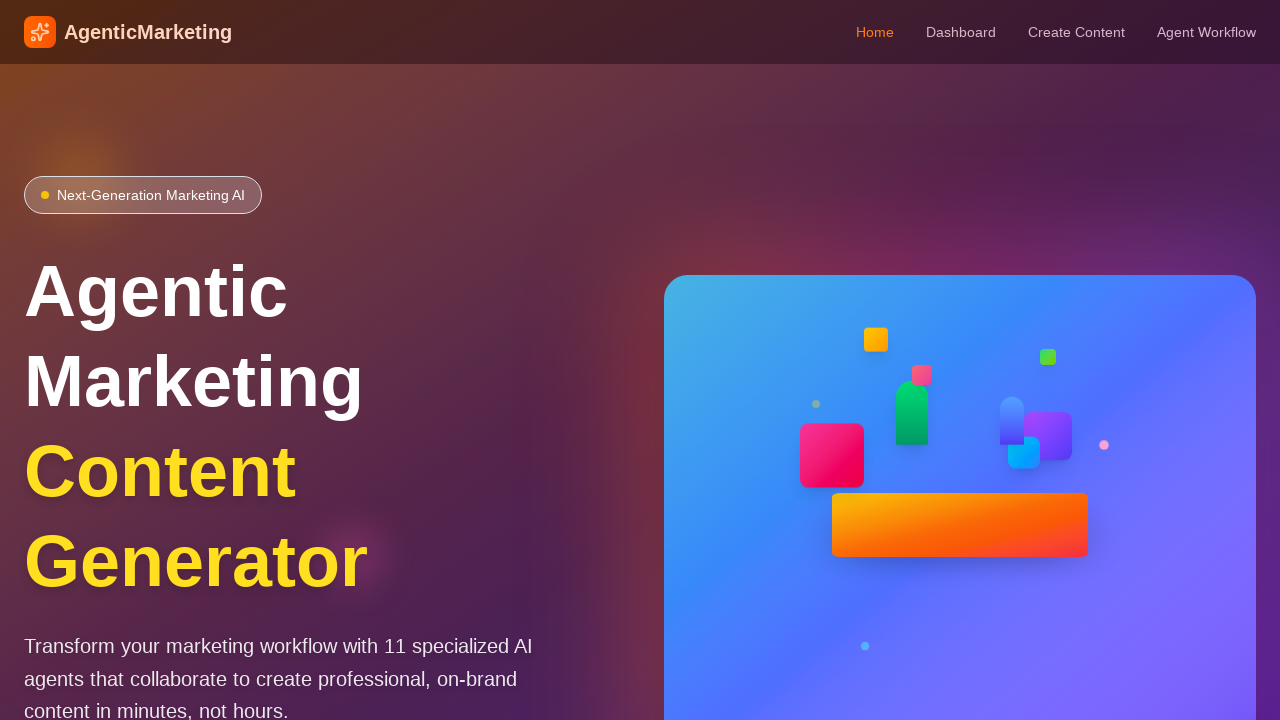

Navigated to blog post about AI marketing agents revolution
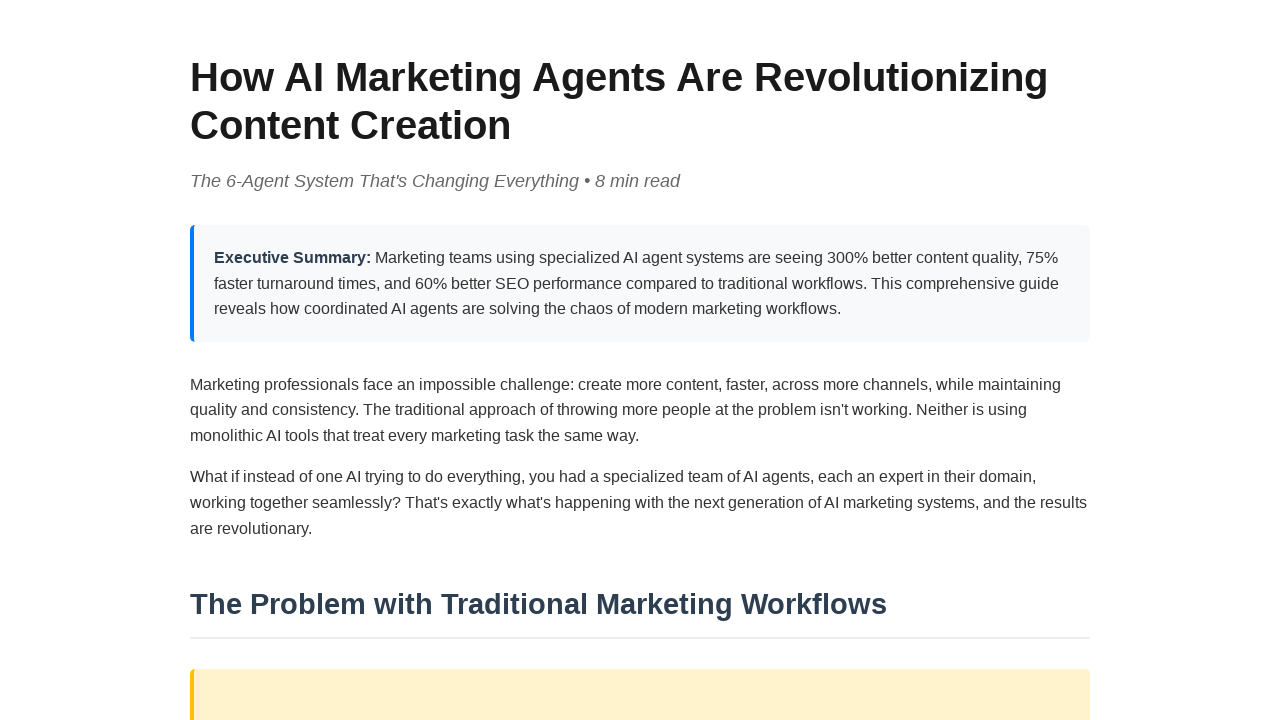

Verified main heading contains 'How AI Marketing Agents Are Revolutionizing Content Creation'
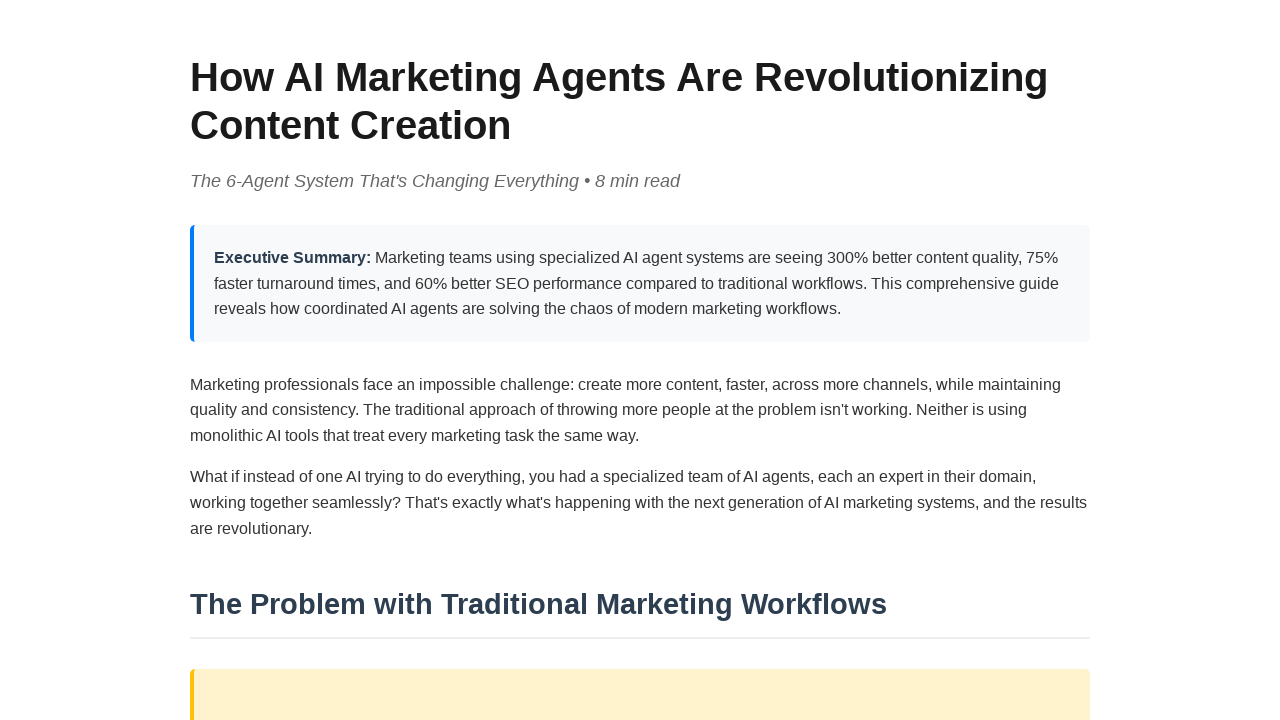

Verified first h2 heading is visible in blog post
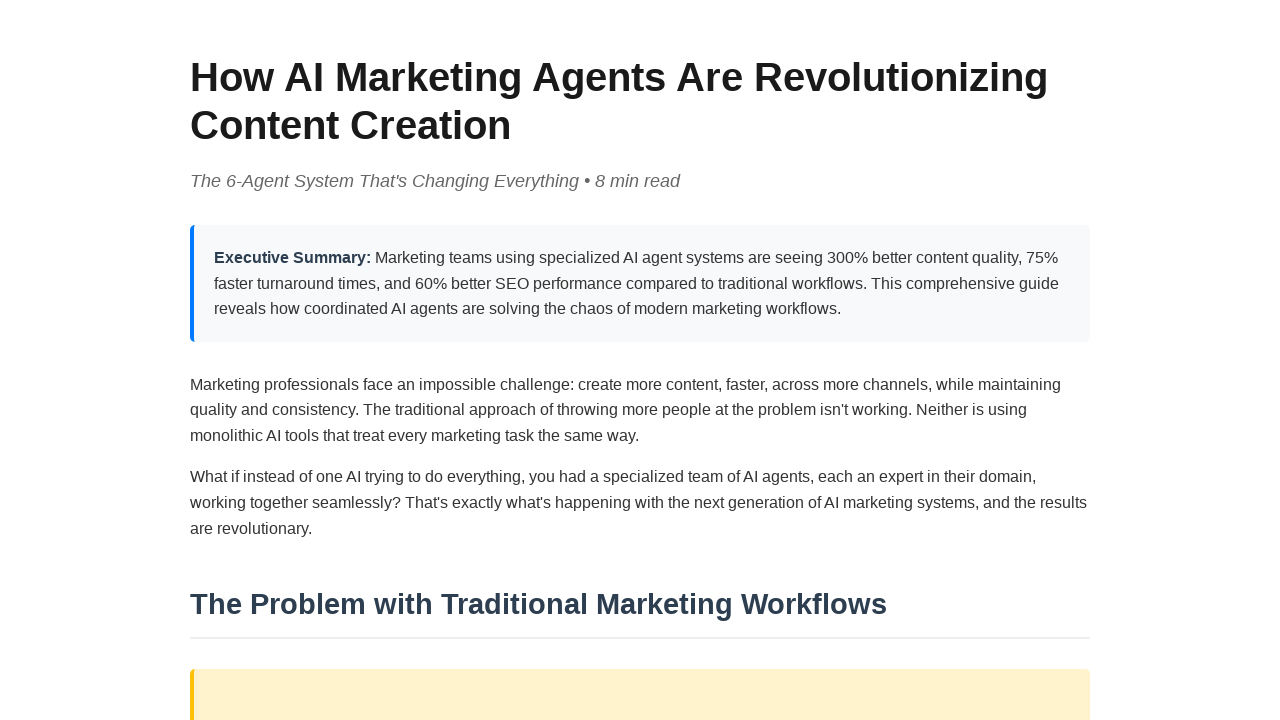

Verified agent profiles are present with first h3 heading visible
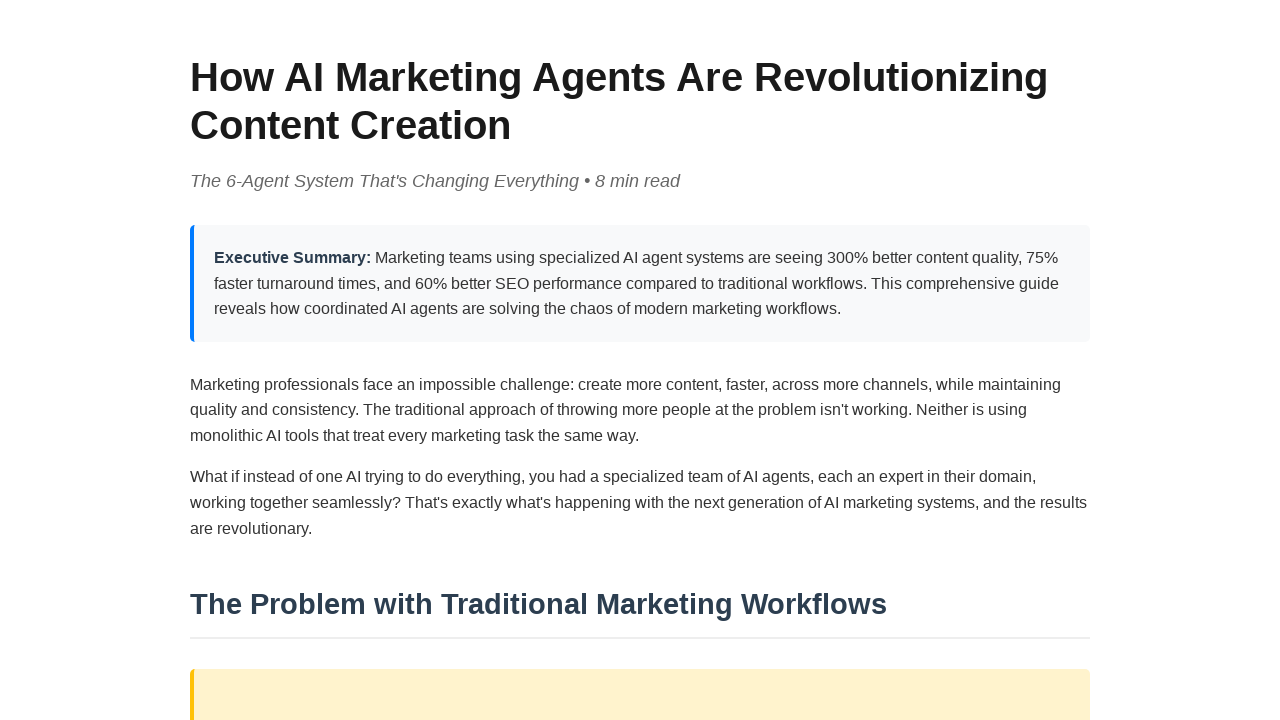

Verified SEO meta description contains 'AI marketing agents'
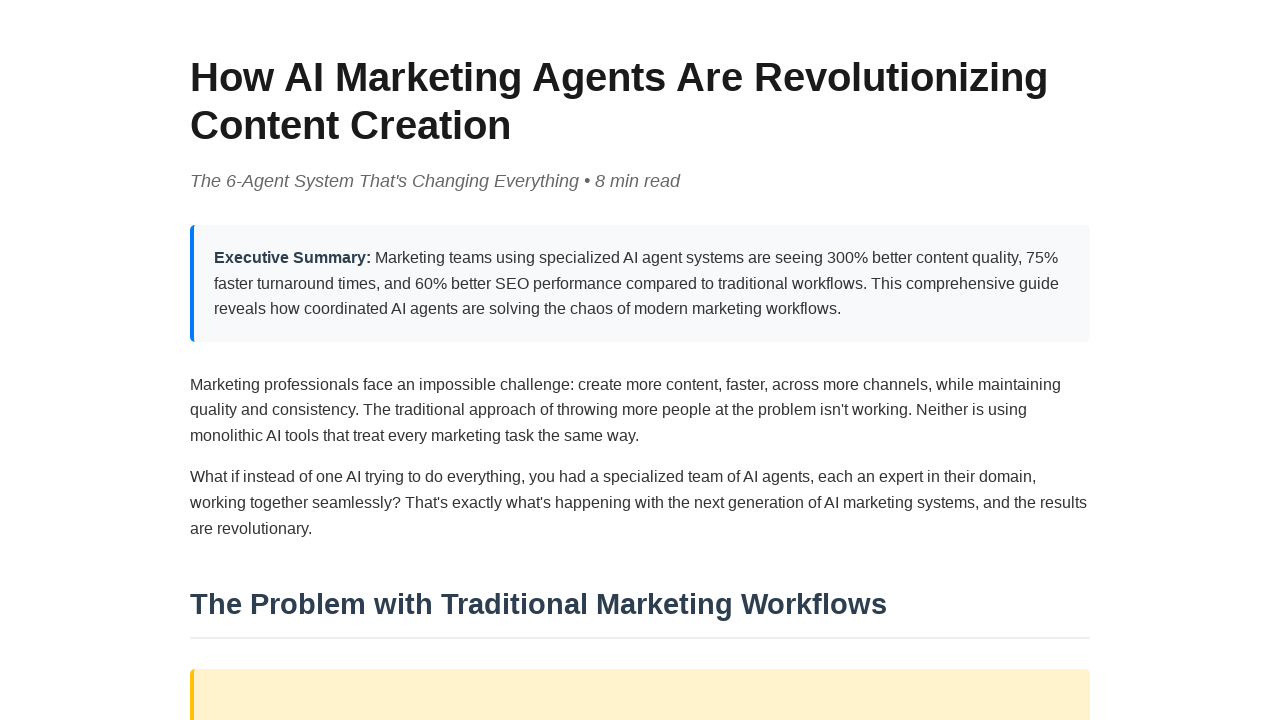

Verified call-to-action section with 'Ready to revolutionize' text is visible
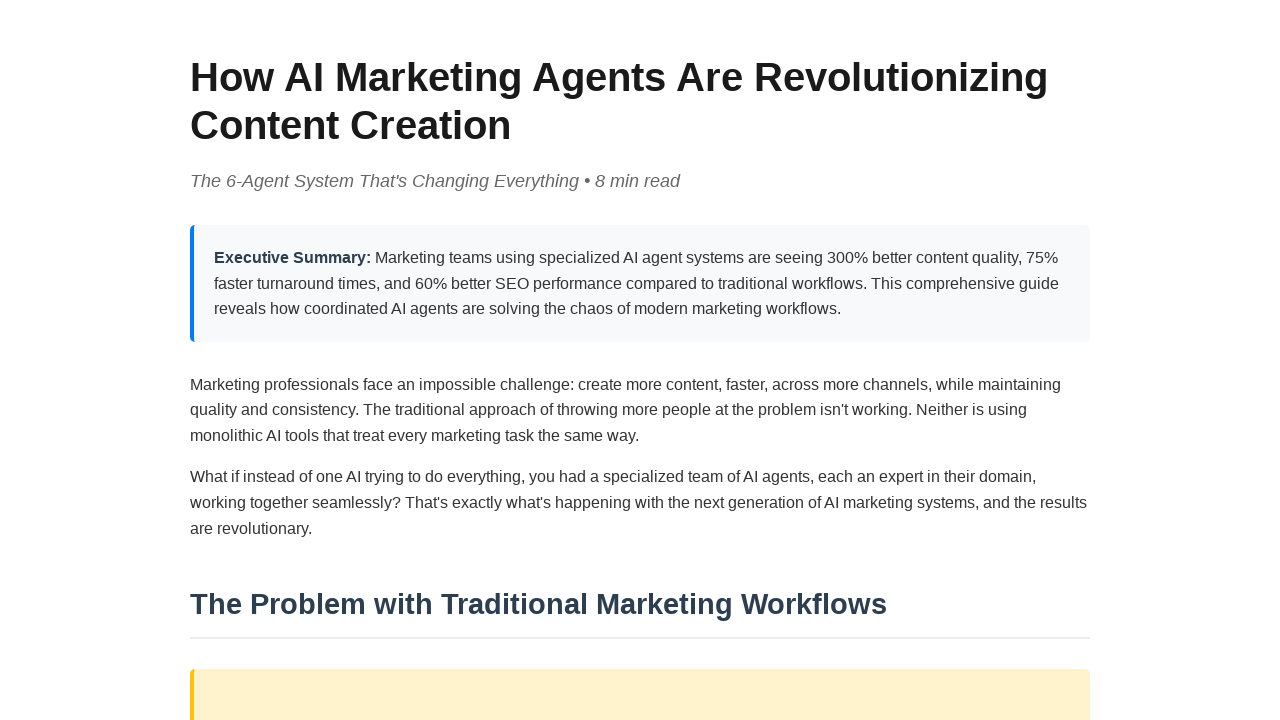

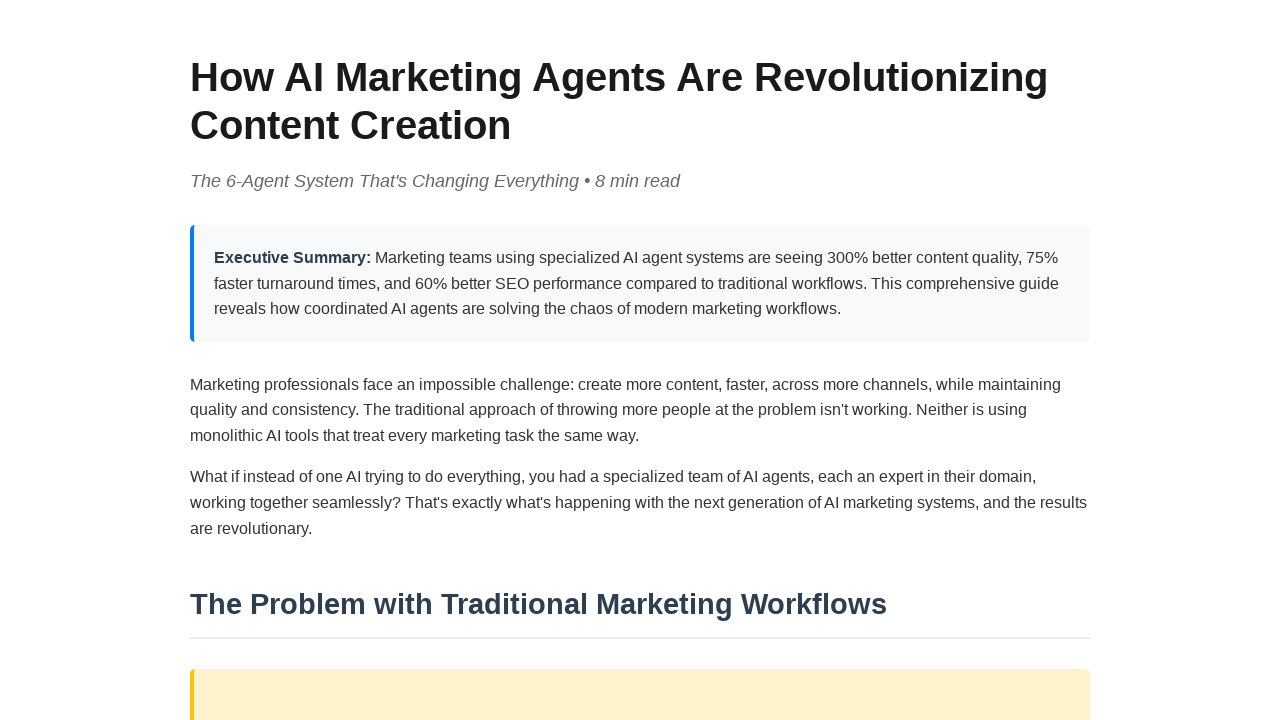